Tests sorting the Due column in ascending order on table2 using semantic class-based locators for better maintainability.

Starting URL: http://the-internet.herokuapp.com/tables

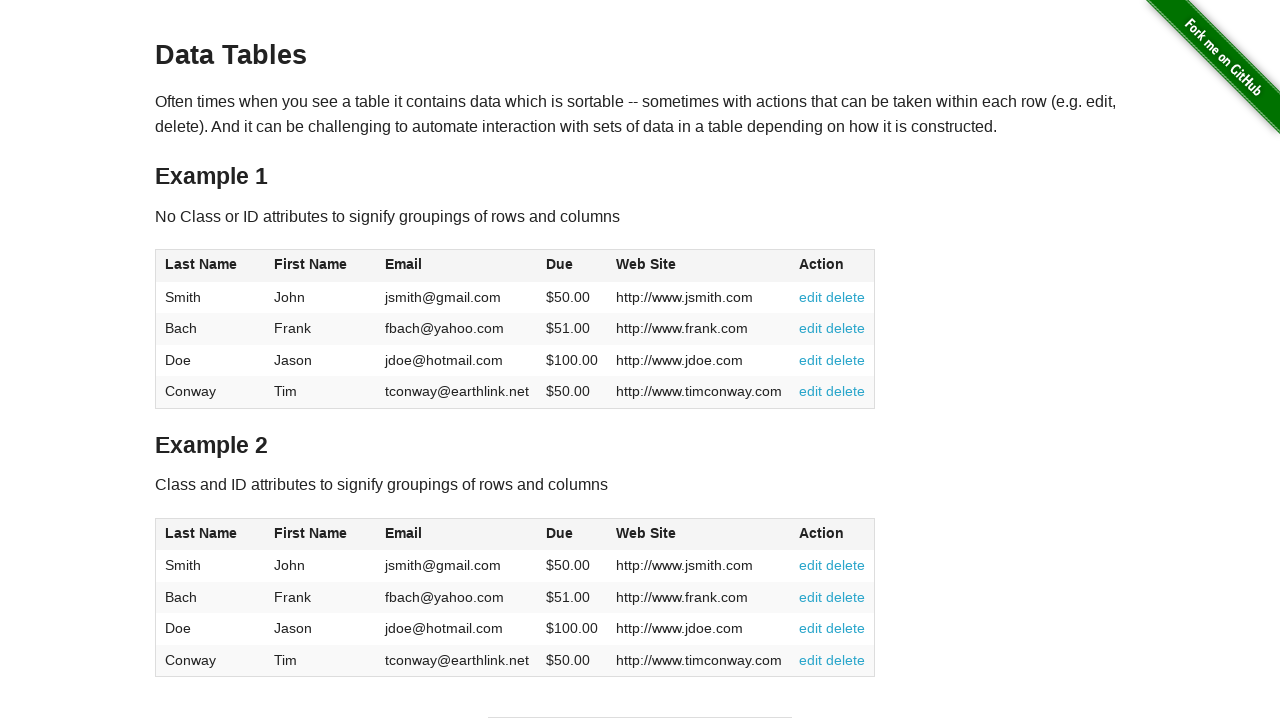

Clicked Due column header in table2 to sort at (560, 533) on #table2 thead .dues
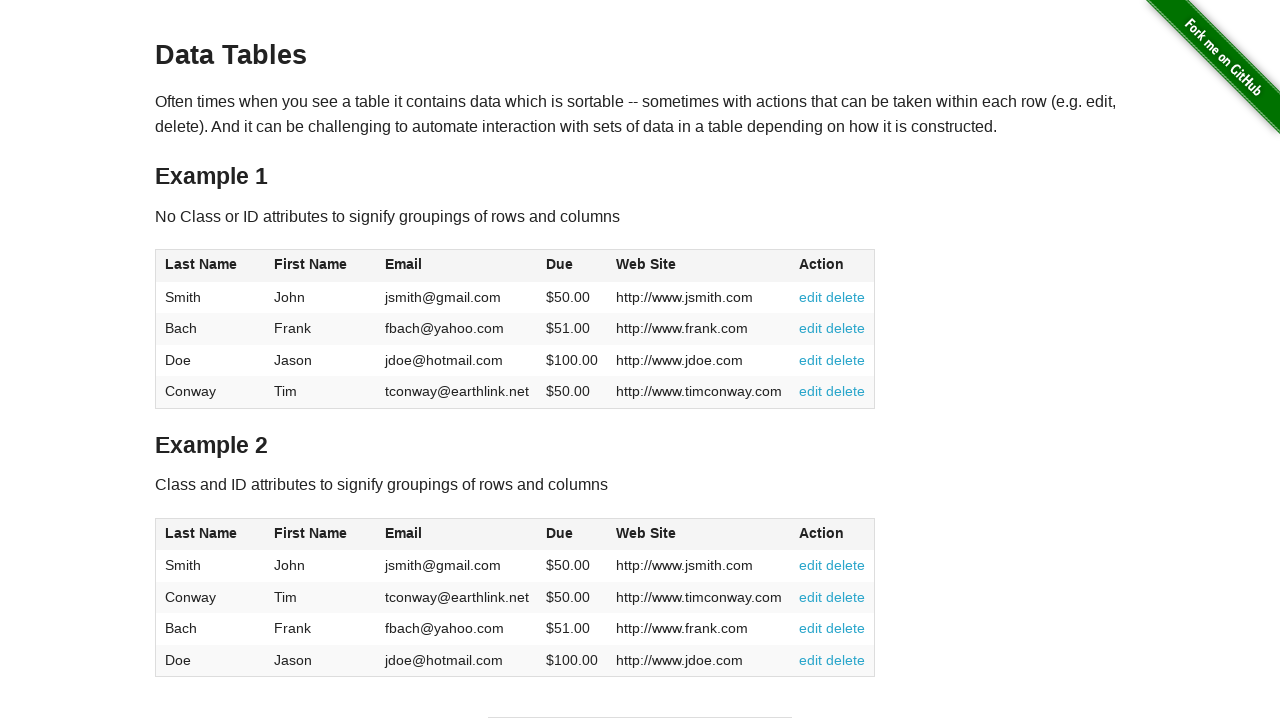

Due column values loaded in table2 tbody
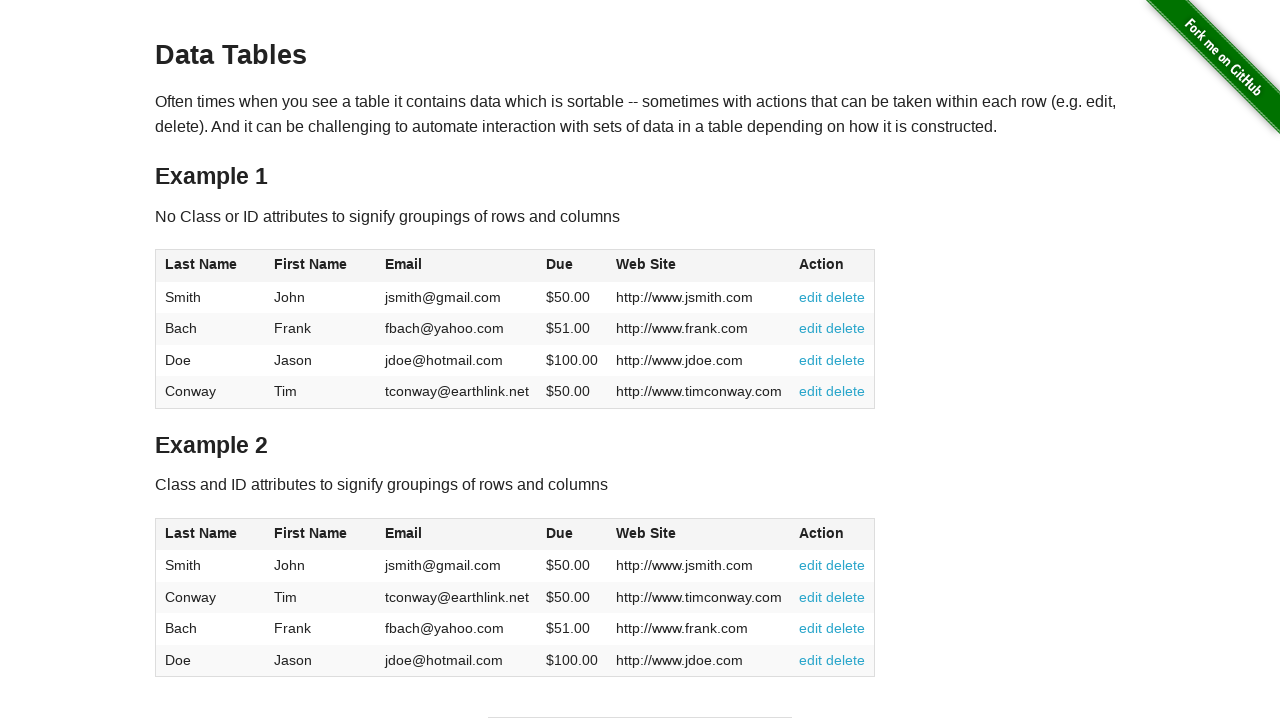

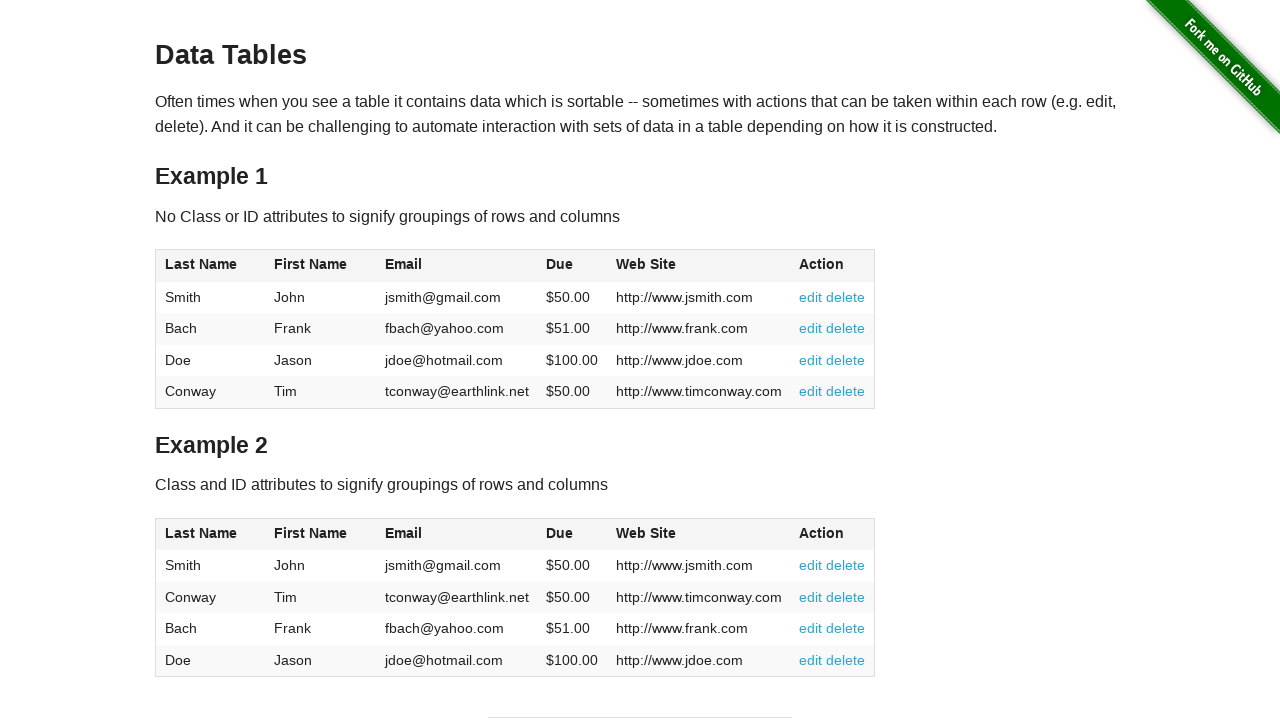